Navigates to OrangeHRM demo site and clicks on the "OrangeHRM, Inc" link in the footer, which opens a new browser window/tab.

Starting URL: https://opensource-demo.orangehrmlive.com/

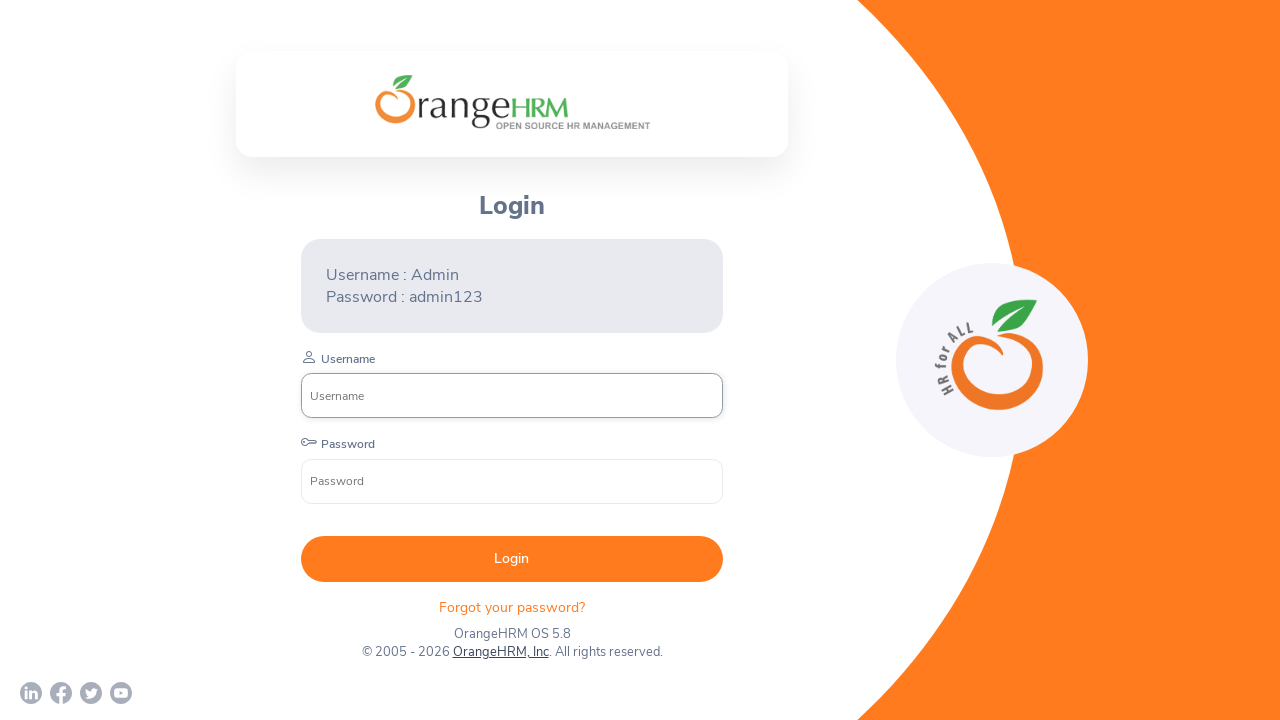

Waited for OrangeHRM demo site to fully load (networkidle)
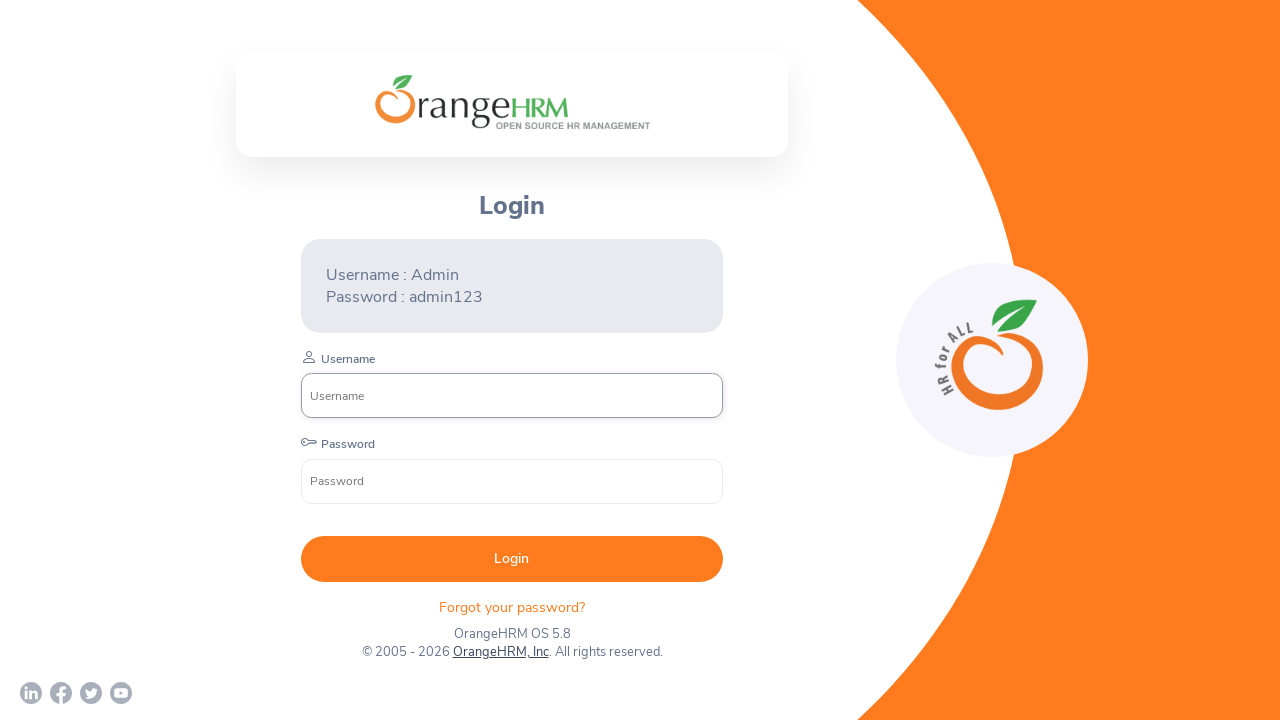

Clicked on 'OrangeHRM, Inc' link in footer at (500, 652) on text=OrangeHRM, Inc
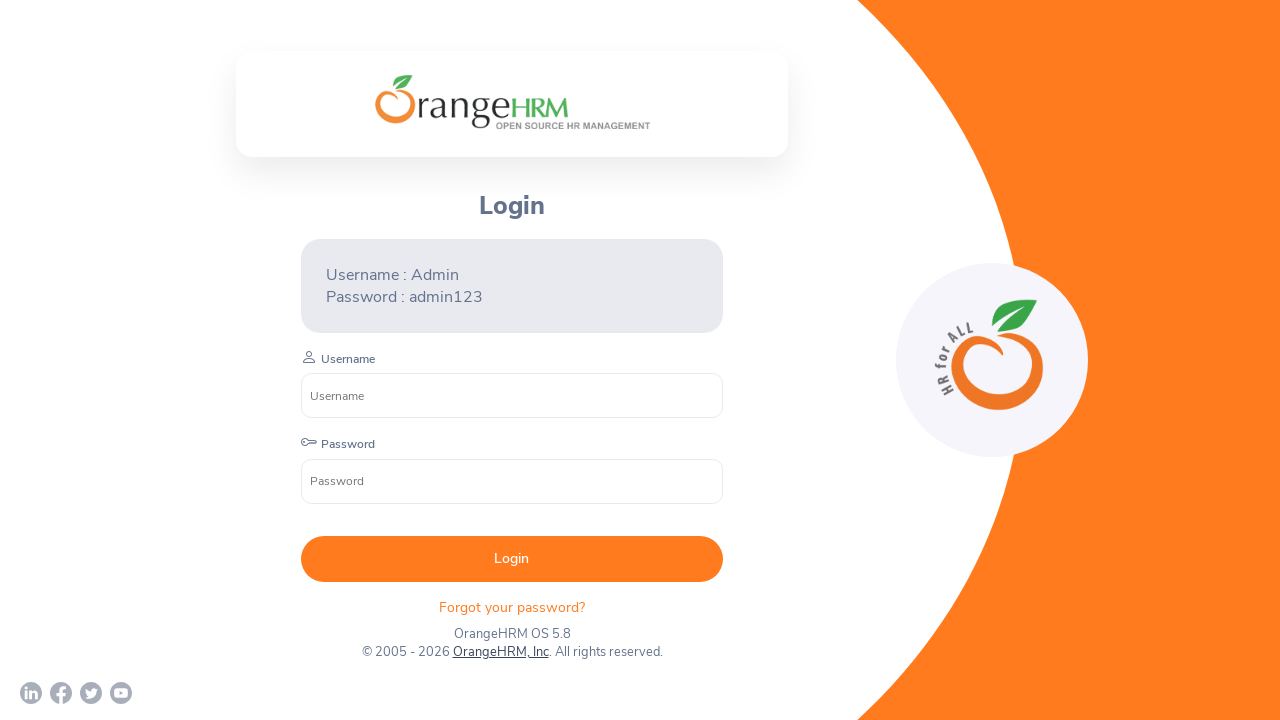

Waited for new browser window/tab to open
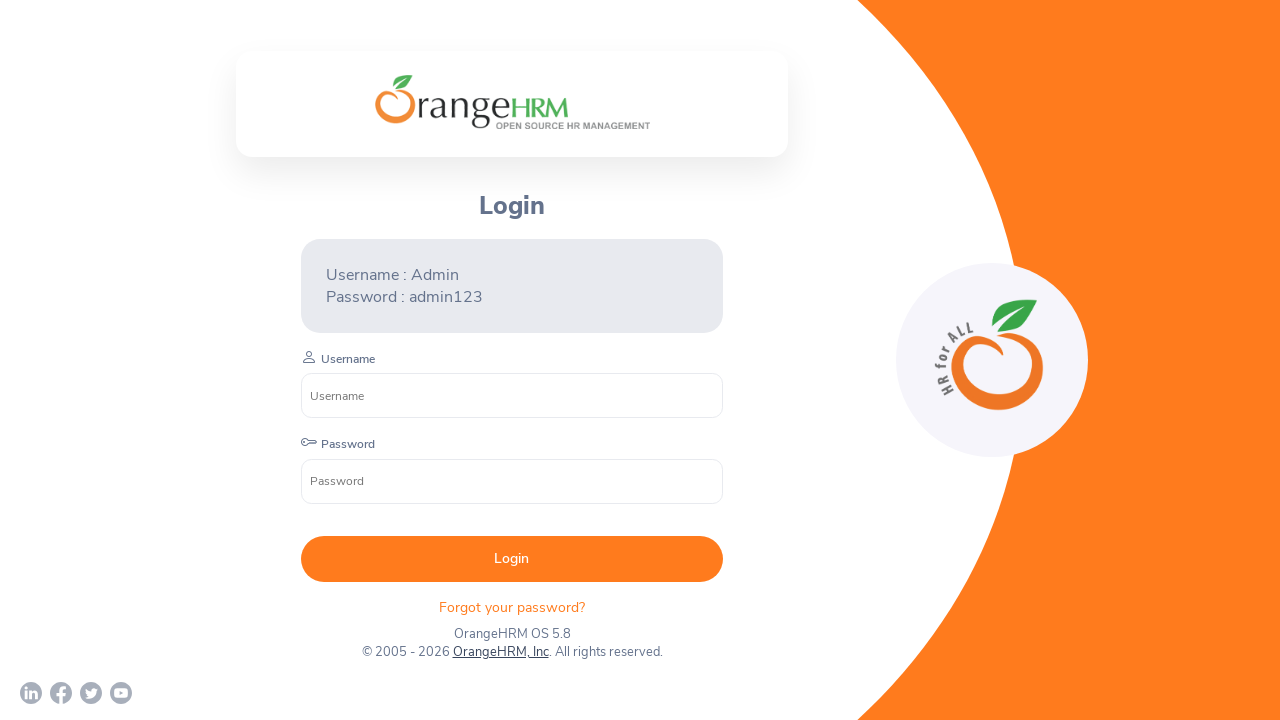

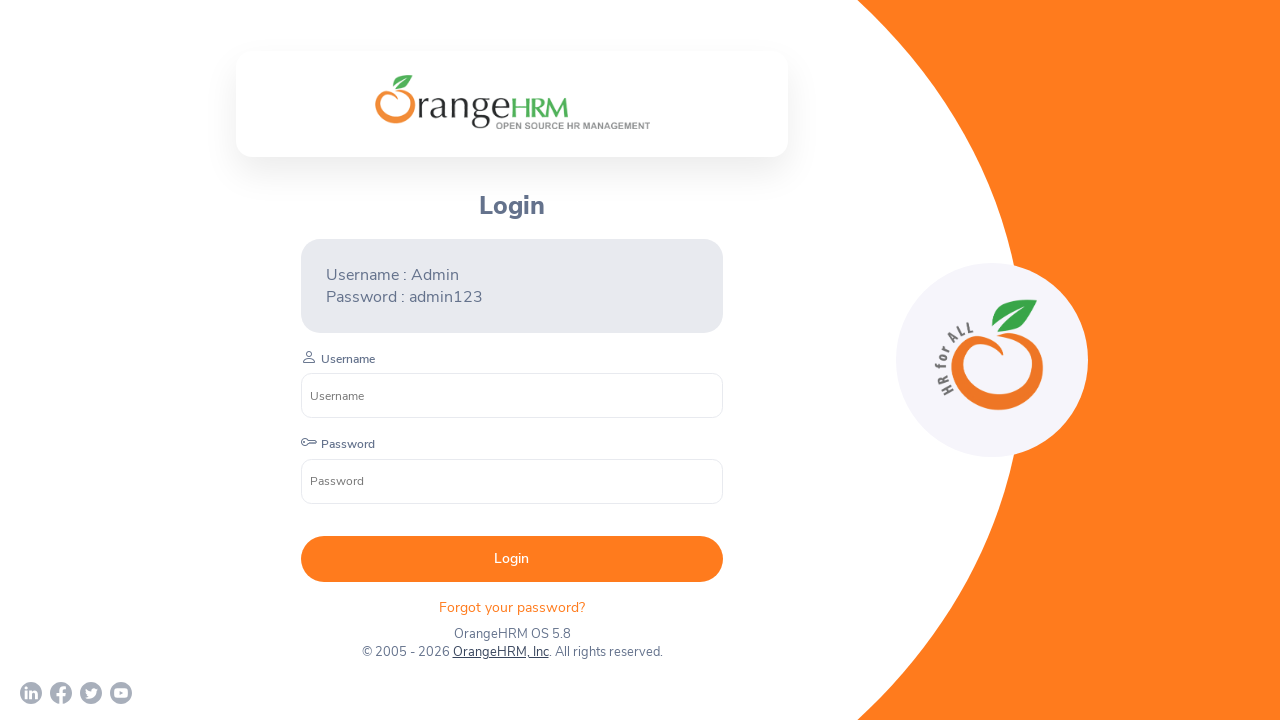